Tests navigation to the Samsung Galaxy S6 product page by clicking on the product link and verifying the product title is displayed correctly.

Starting URL: https://demoblaze.com/index.html

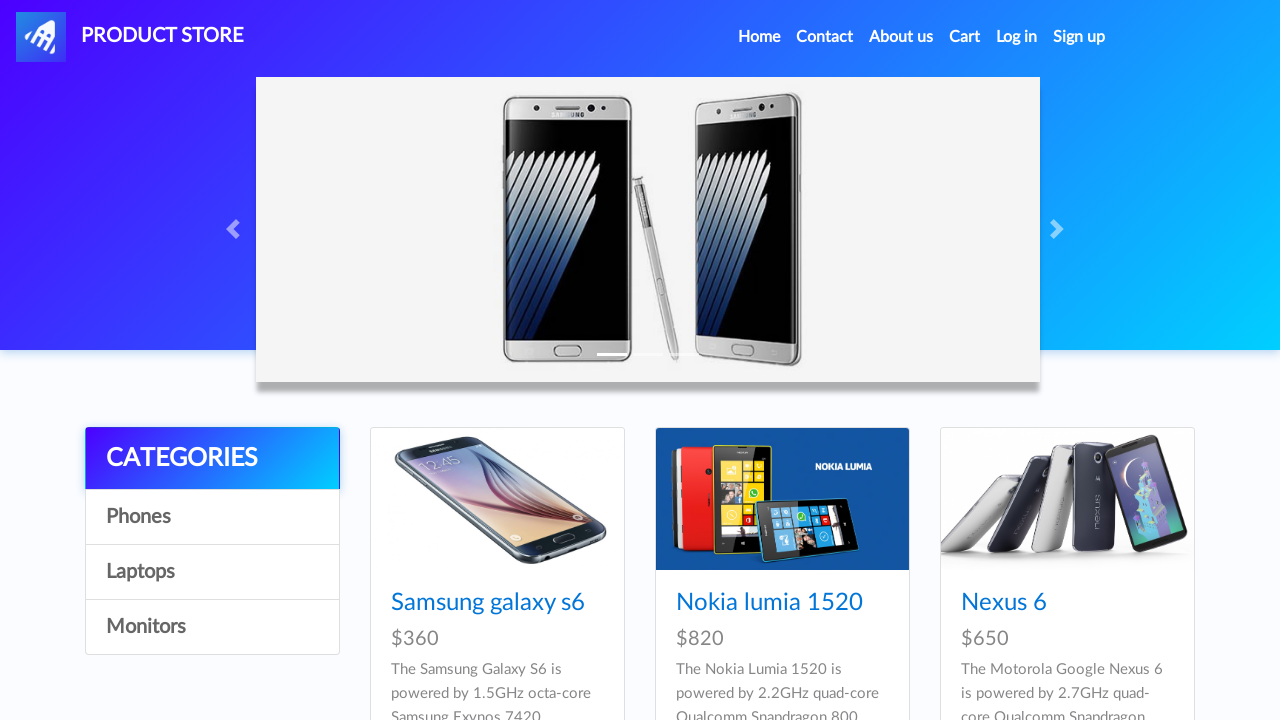

Waited for Samsung Galaxy S6 product link to appear on page
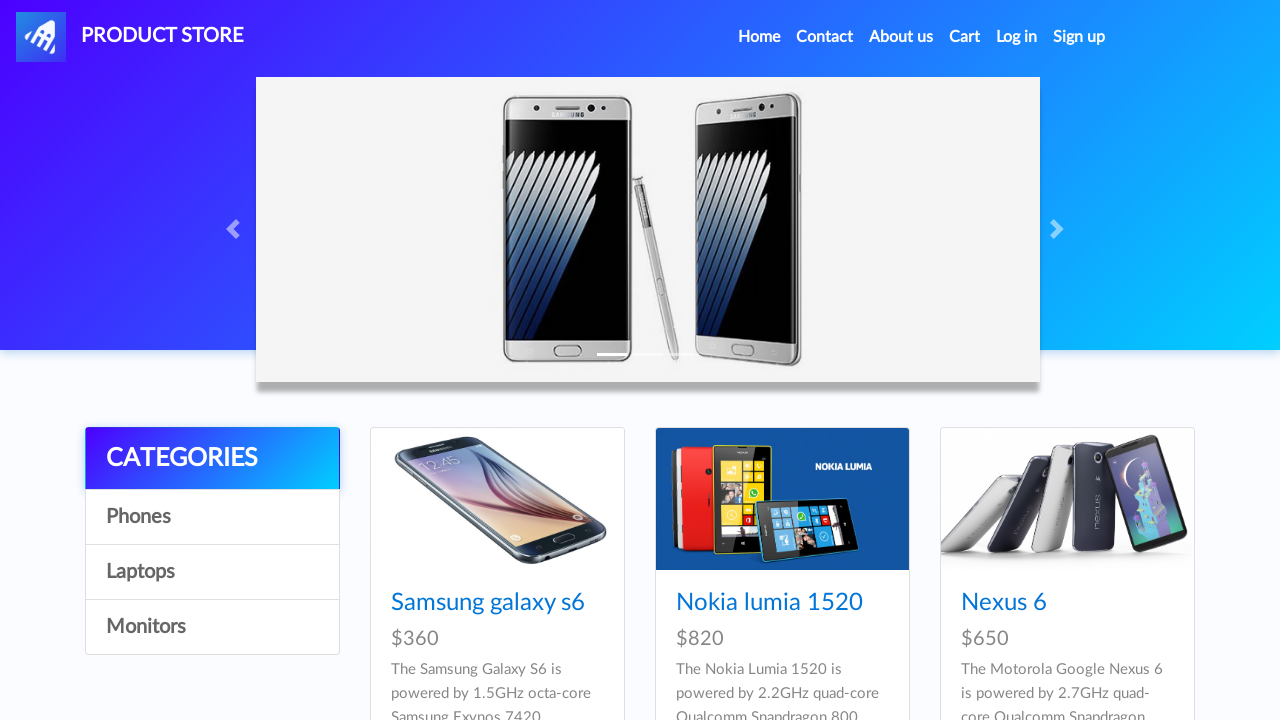

Clicked on Samsung Galaxy S6 product link at (488, 603) on text=Samsung galaxy s6
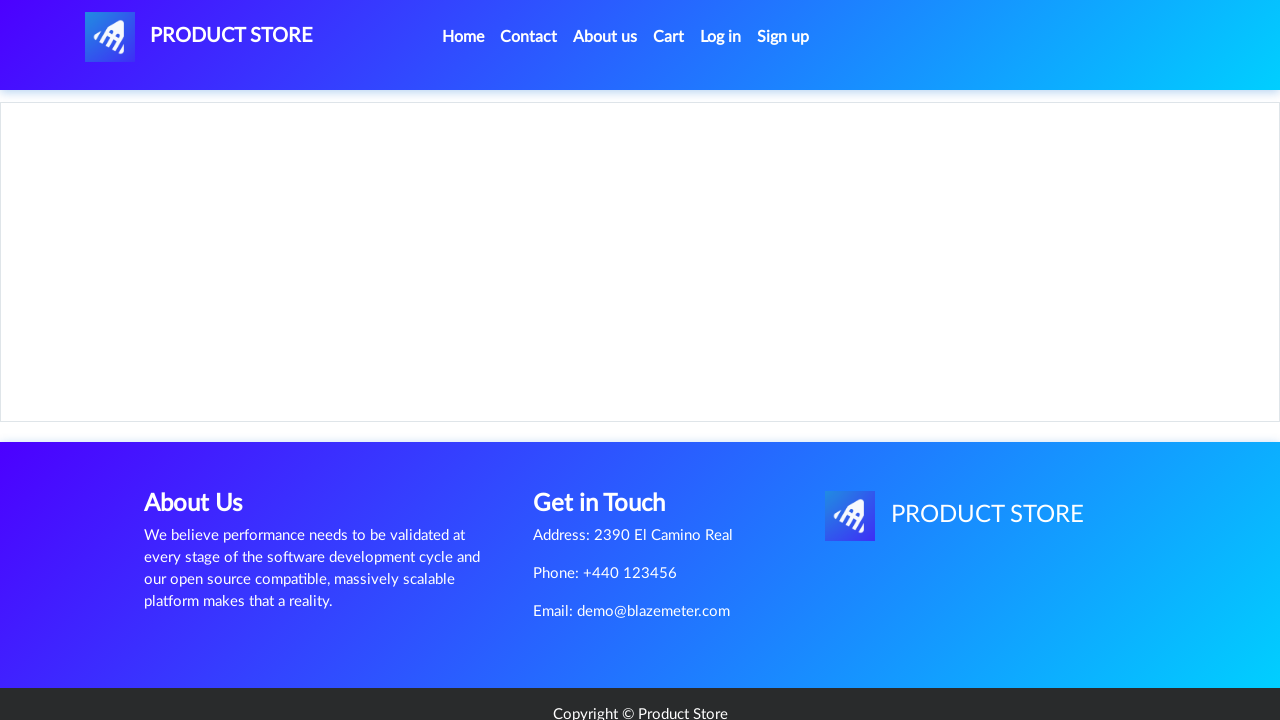

Waited for product page title (h2) to load
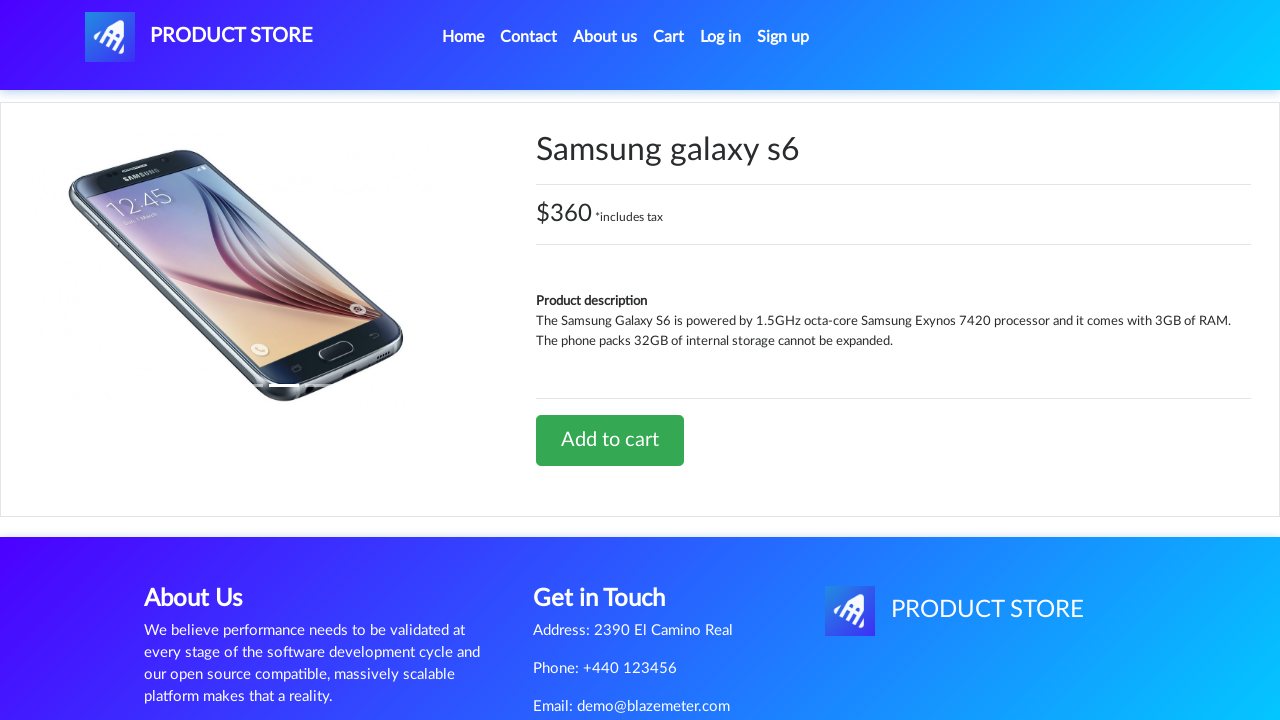

Located product title element
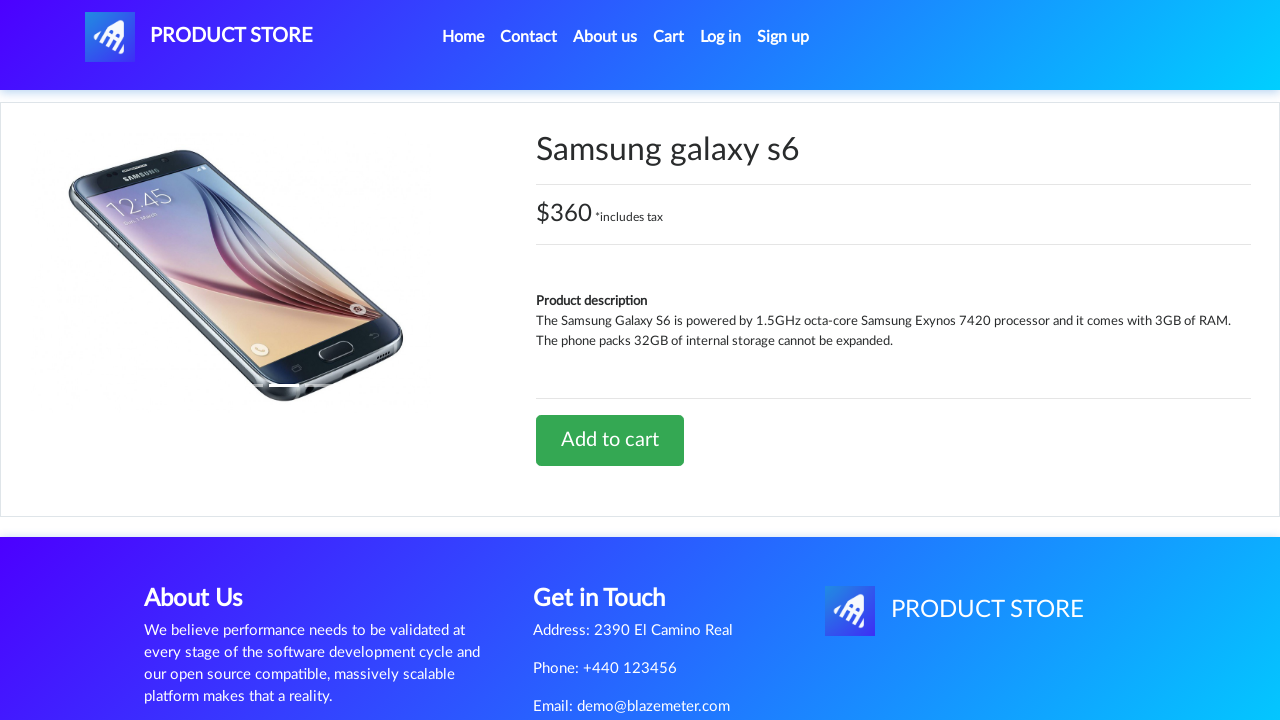

Verified product title is 'Samsung galaxy s6'
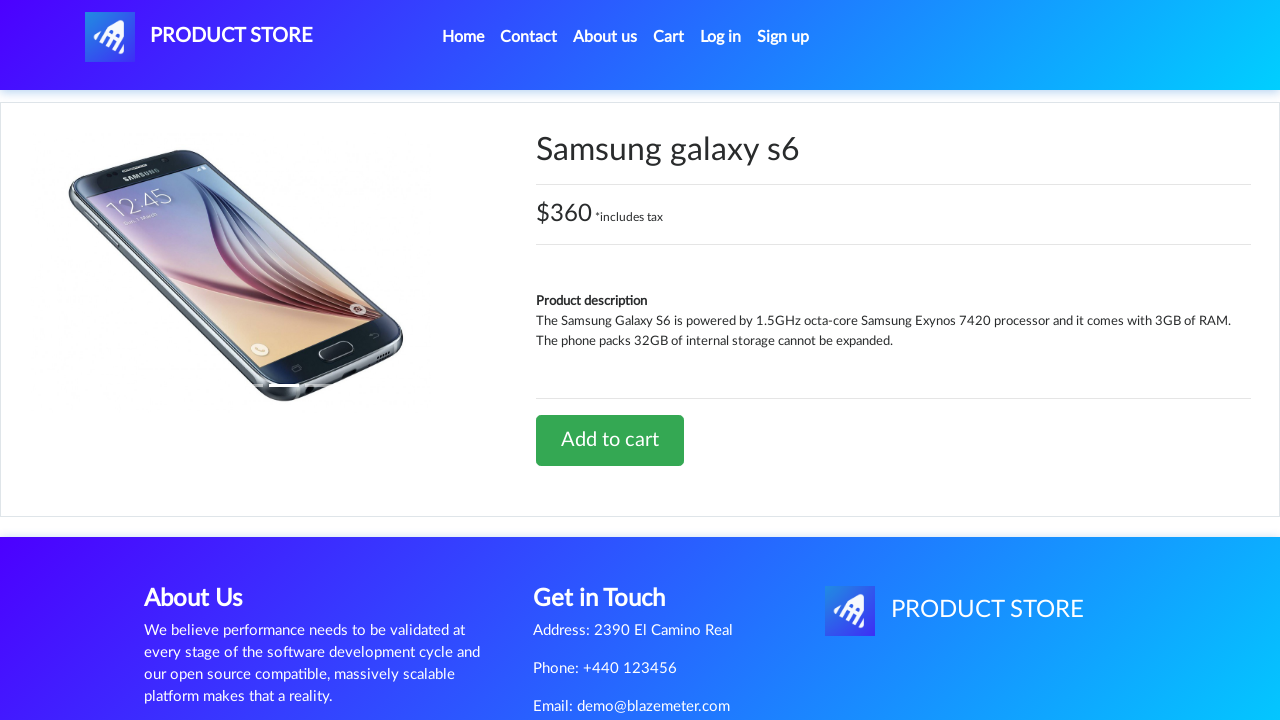

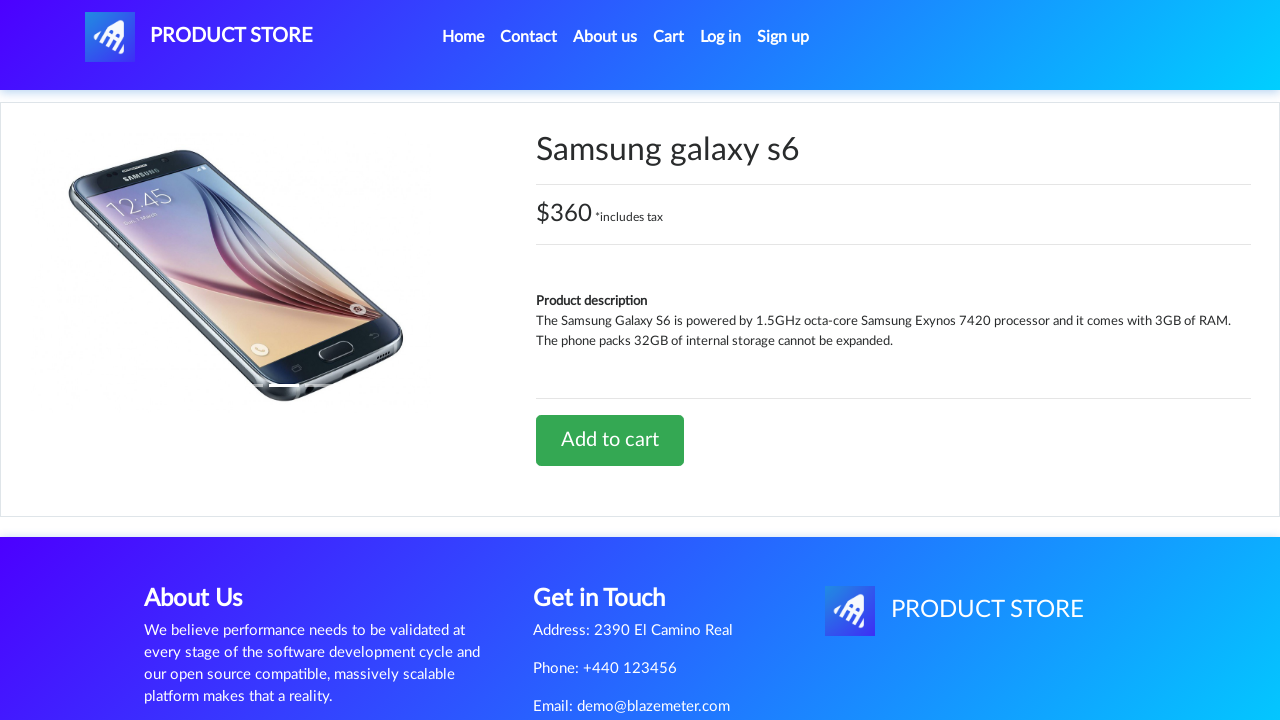